Navigates to a football statistics website, selects "All matches" view, filters by country (Ukraine), and verifies match data is displayed

Starting URL: https://www.adamchoi.co.uk/overs/detailed

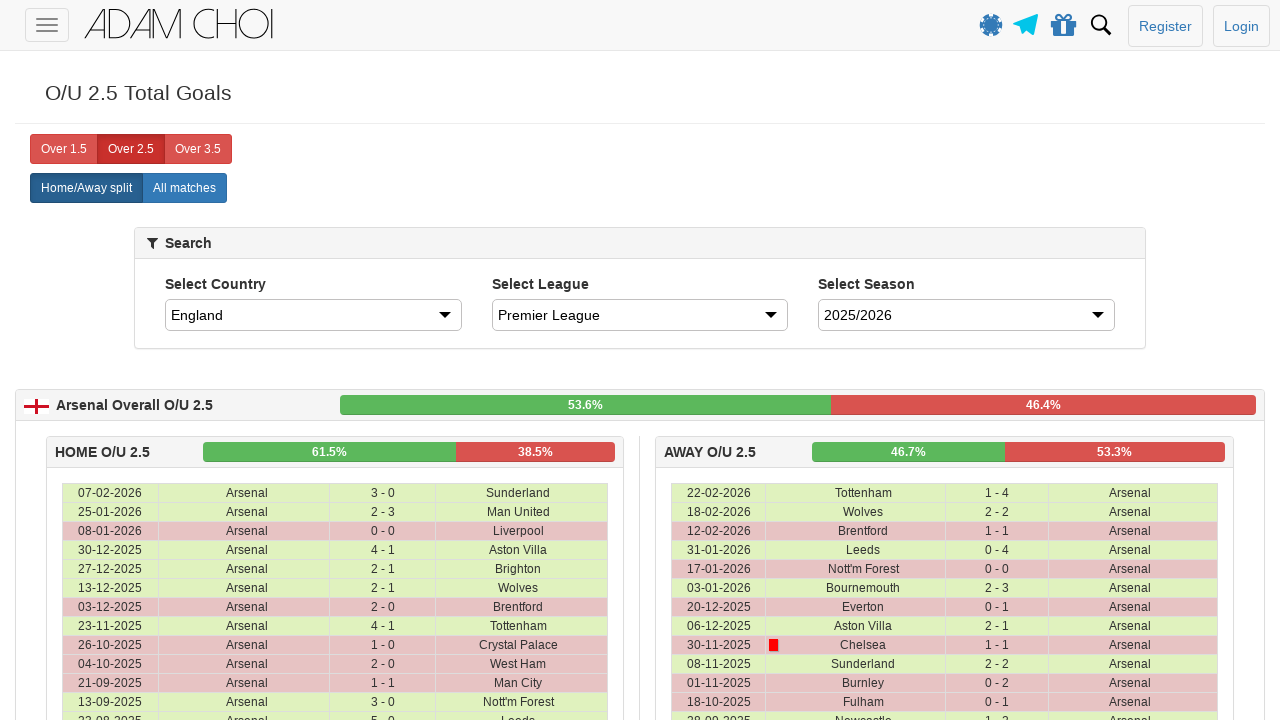

Navigated to football statistics website
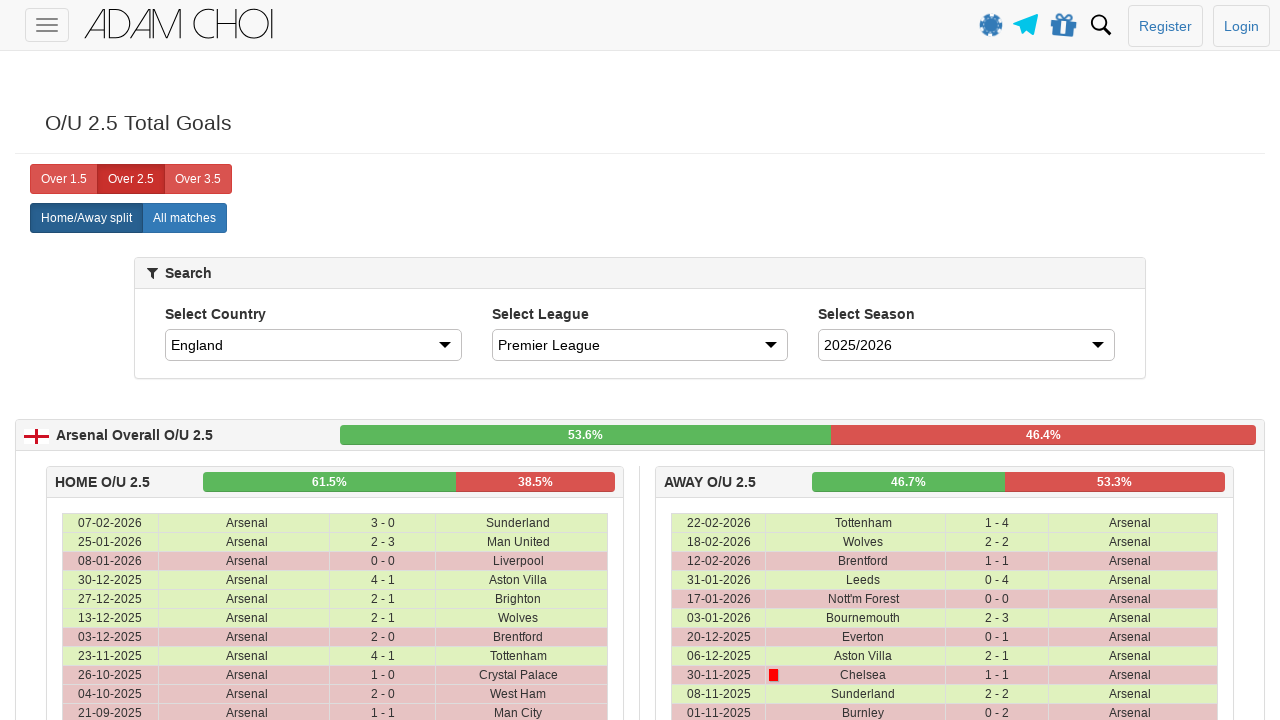

Clicked 'All matches' button to display all matches at (184, 218) on xpath=//label[@analytics-event="All matches"]
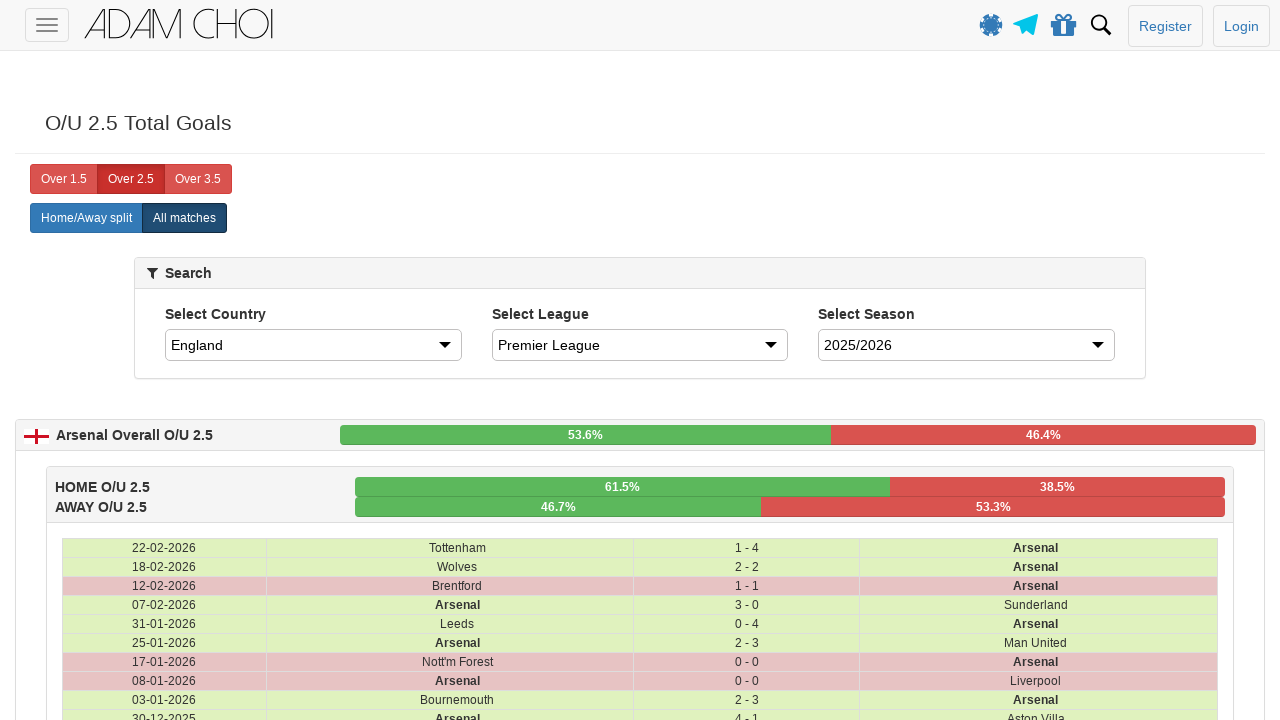

Selected Ukraine from country dropdown filter on #country
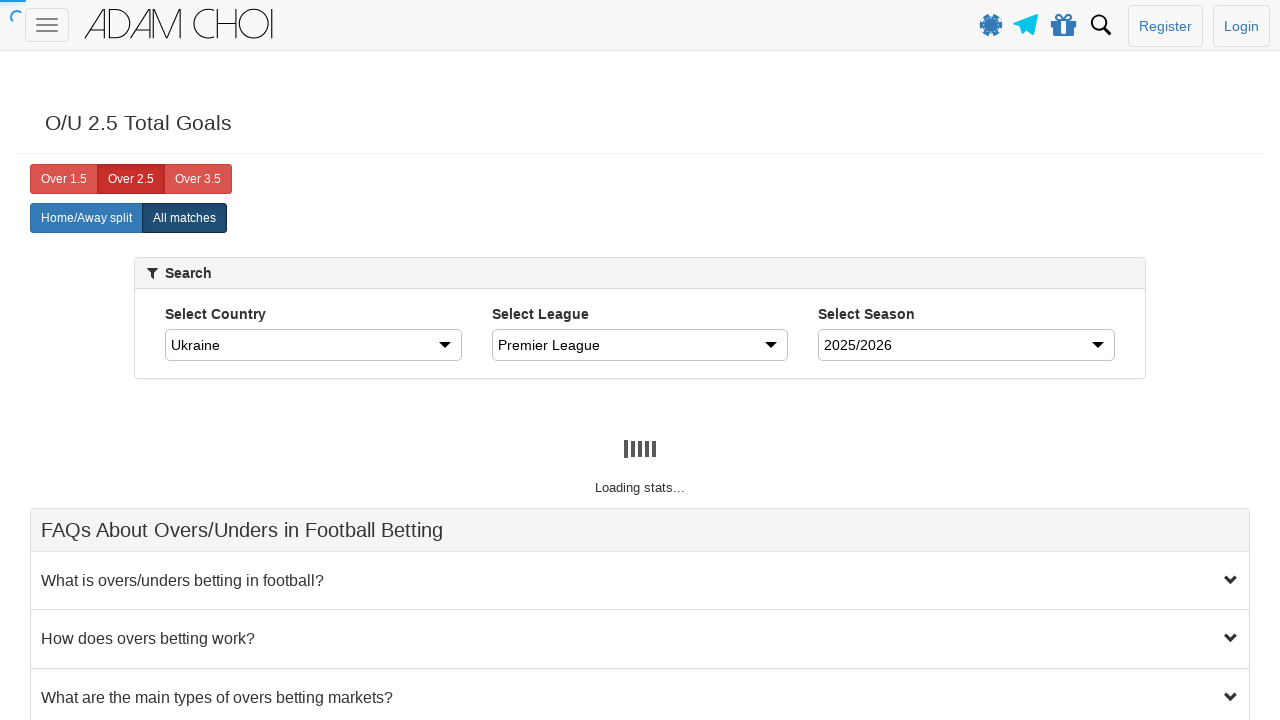

Waited for data to load after country selection
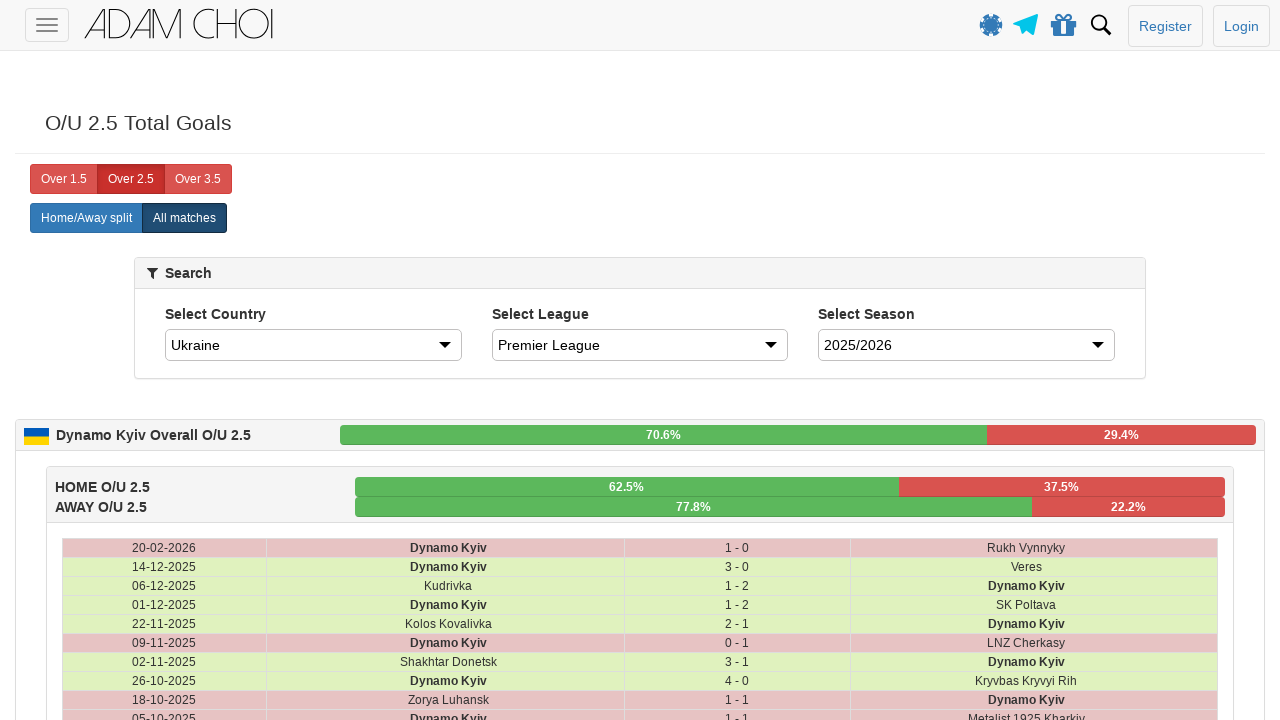

Verified date column is present in match data
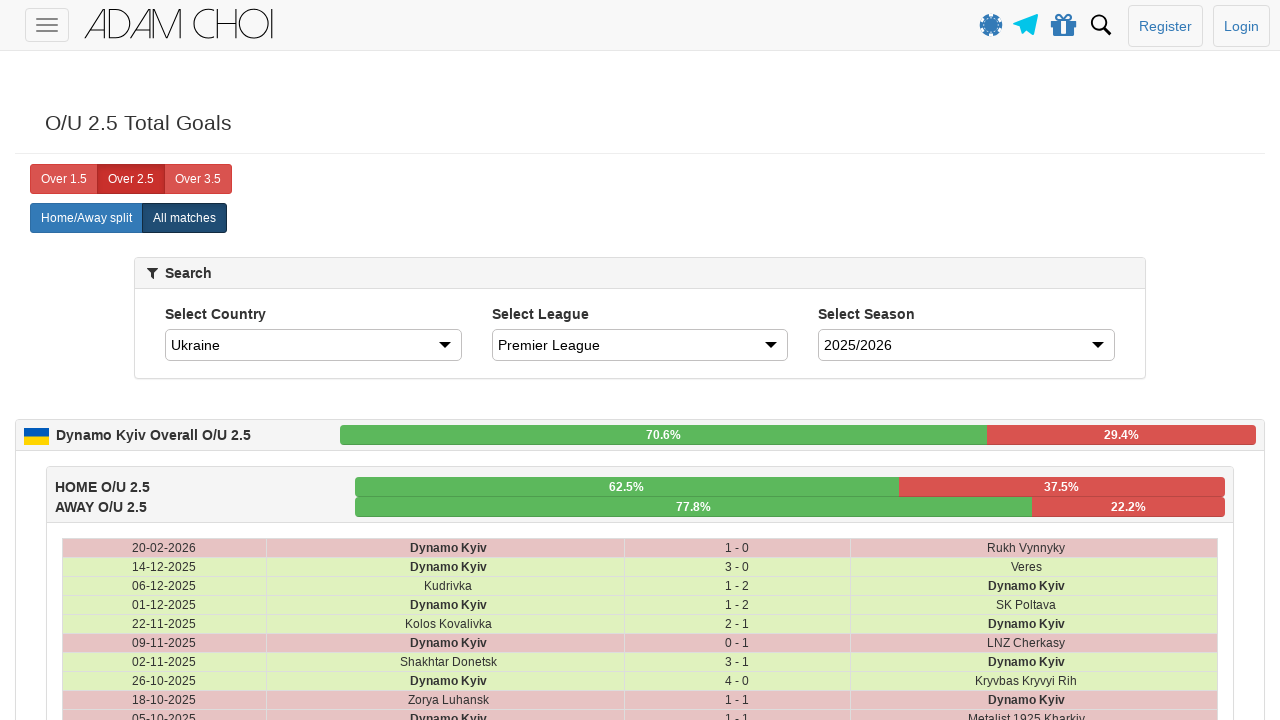

Verified home team column is present in match data
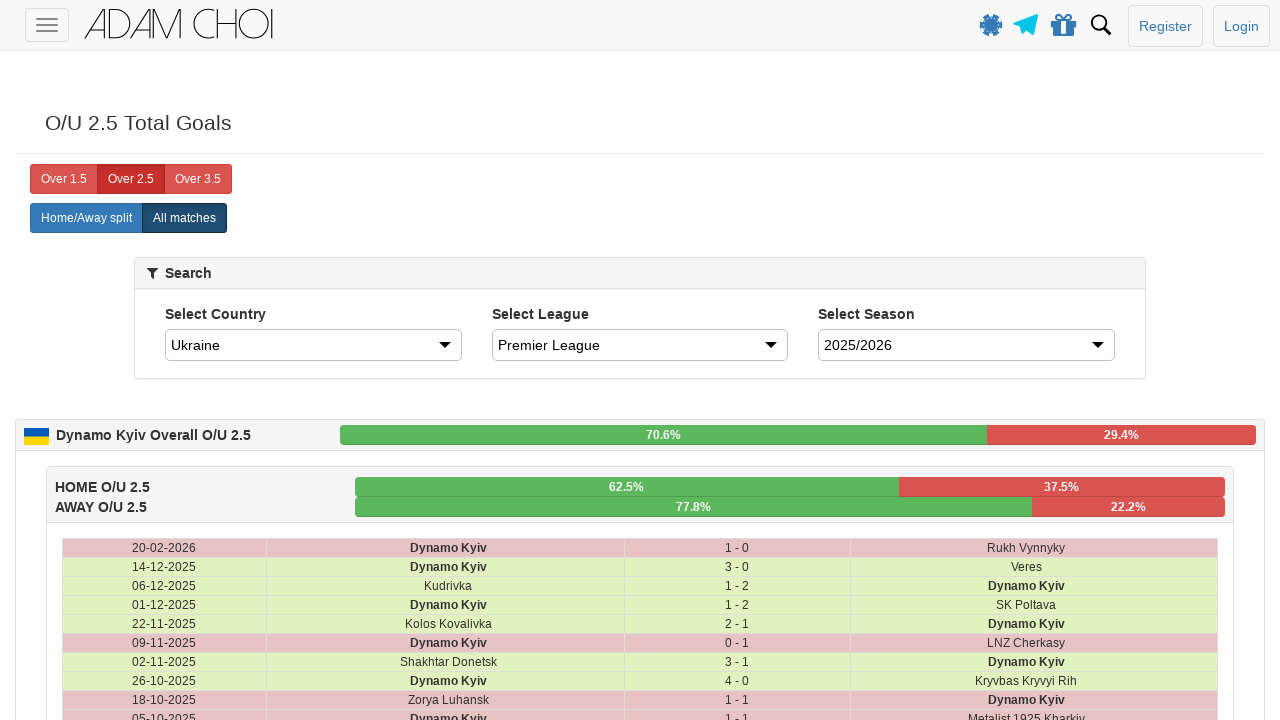

Verified score column is present in match data
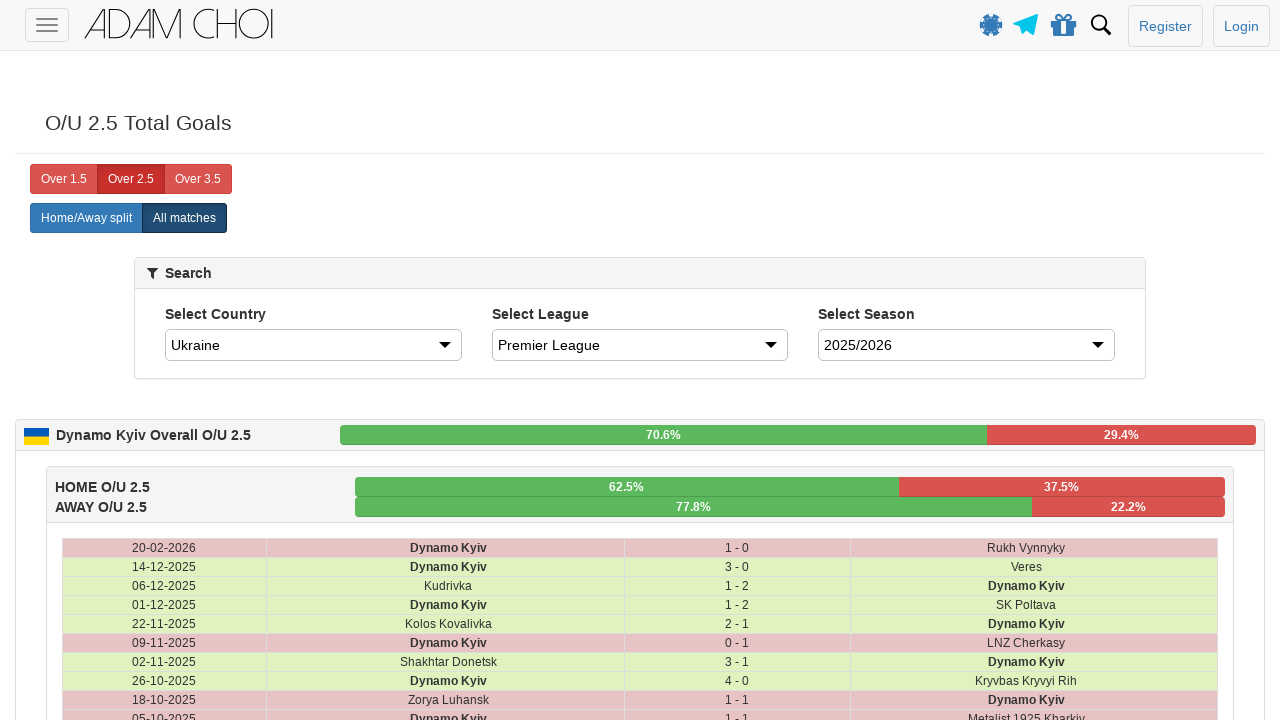

Verified away team column is present in match data
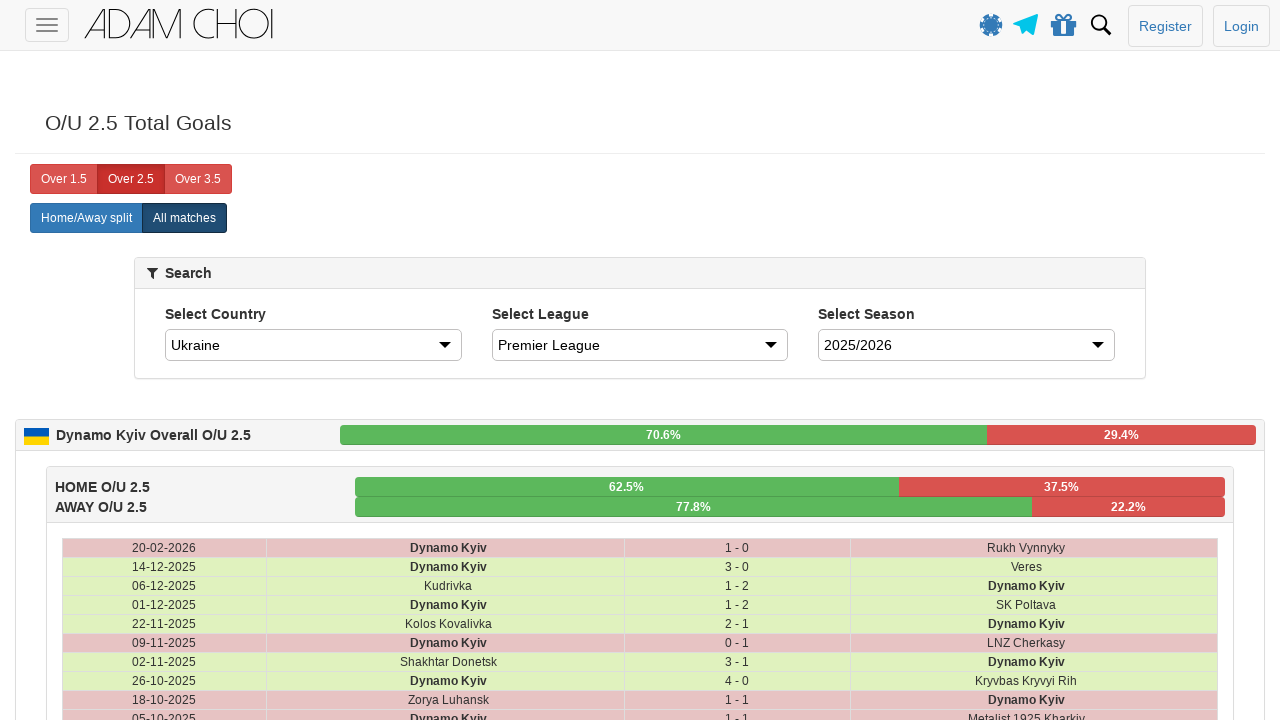

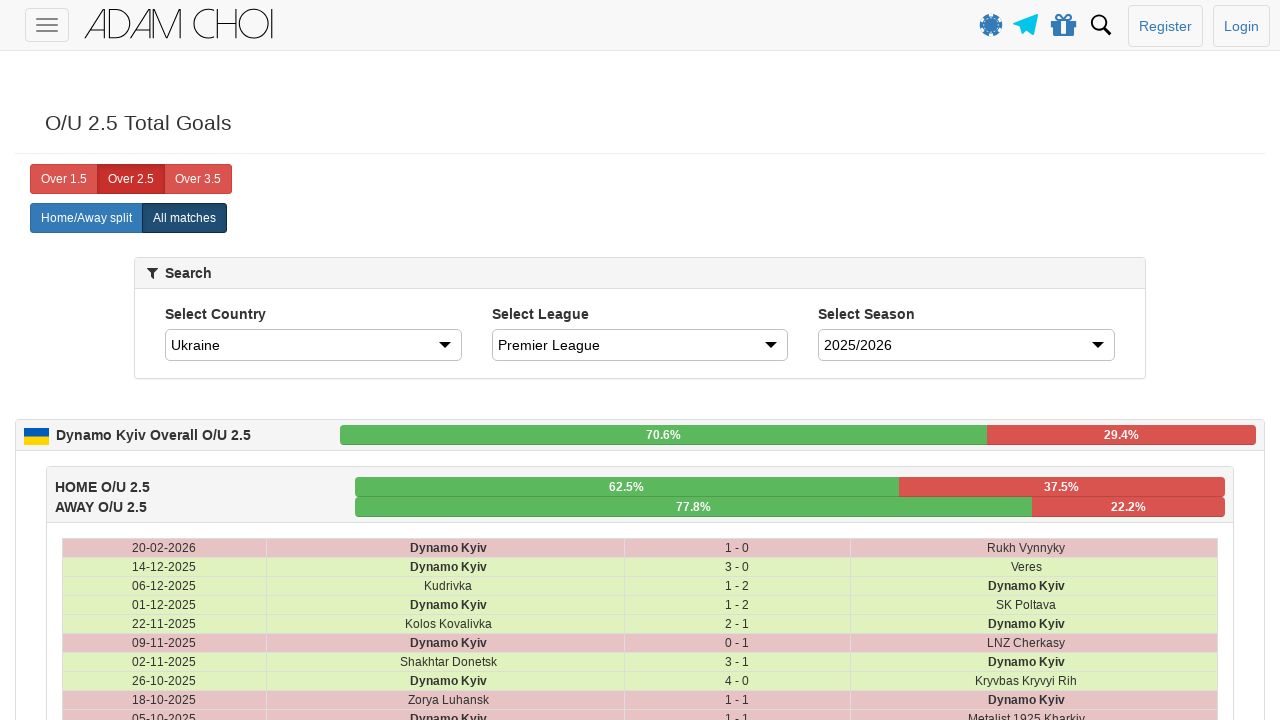